Tests file download functionality by navigating to a download page and clicking on a file link to download it

Starting URL: https://the-internet.herokuapp.com/download

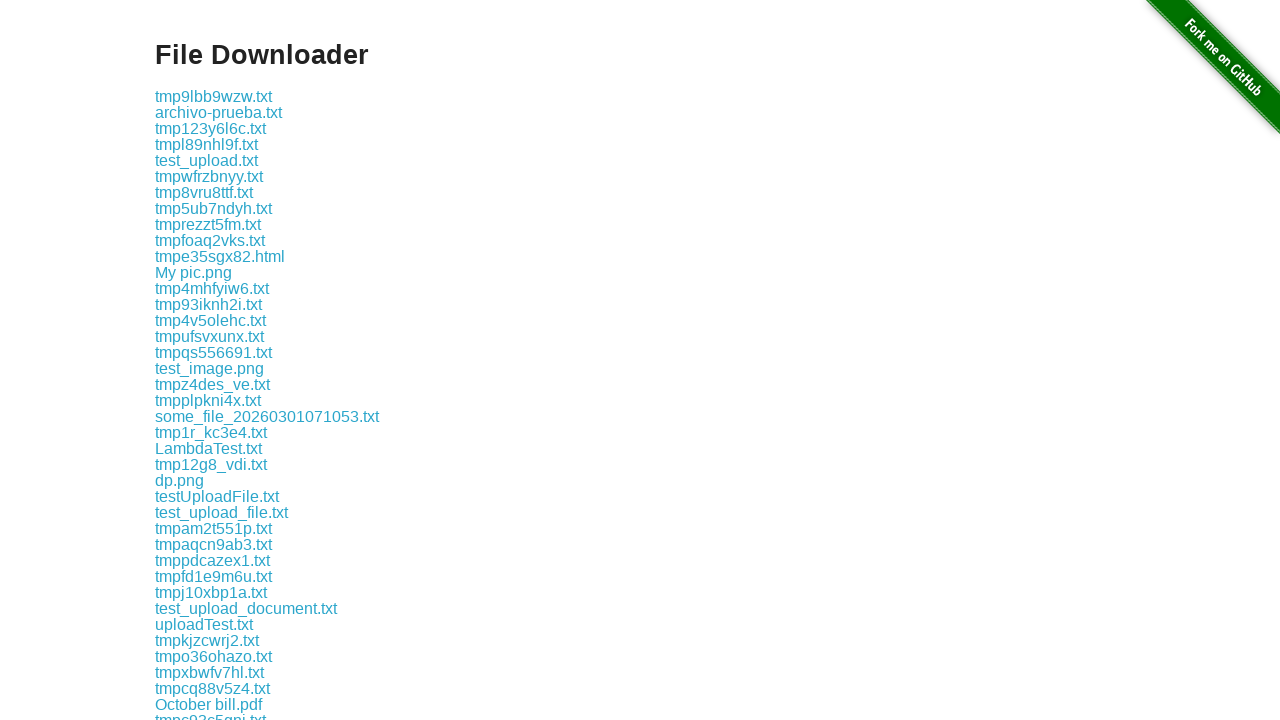

Clicked on some-file.txt link to initiate download at (198, 360) on xpath=//a[text()='some-file.txt']
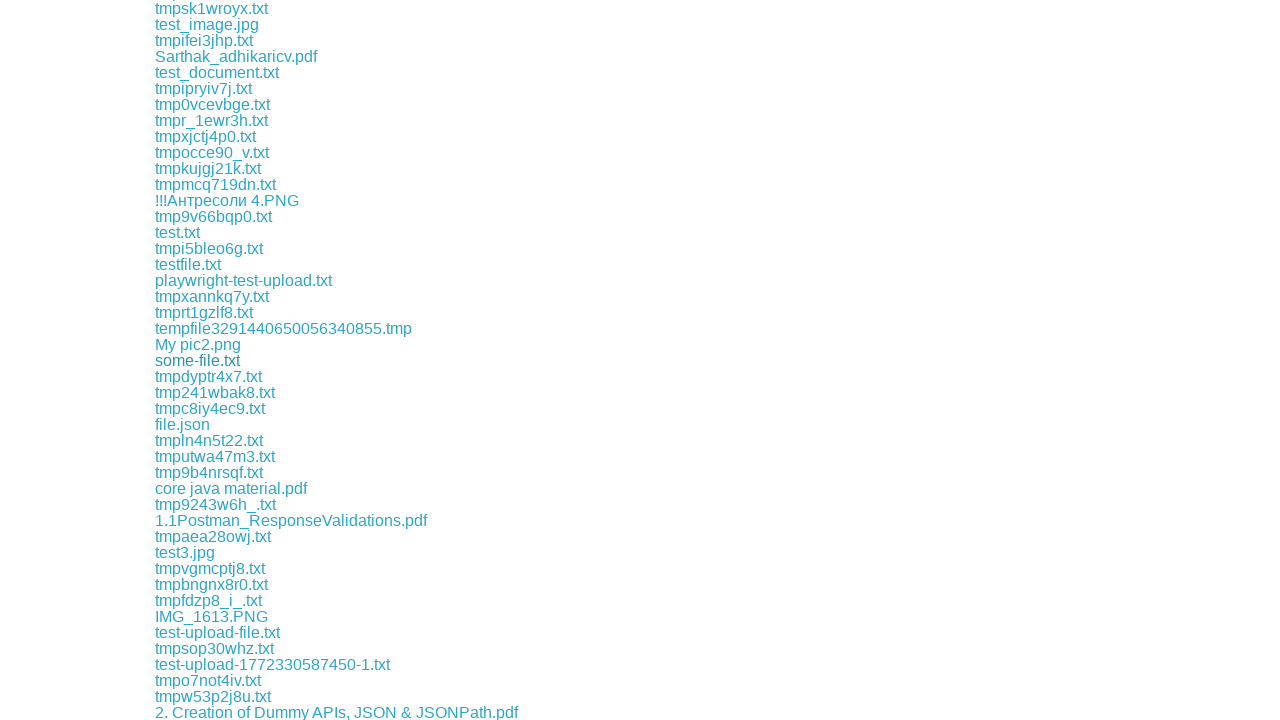

Waited 2 seconds for download to initiate
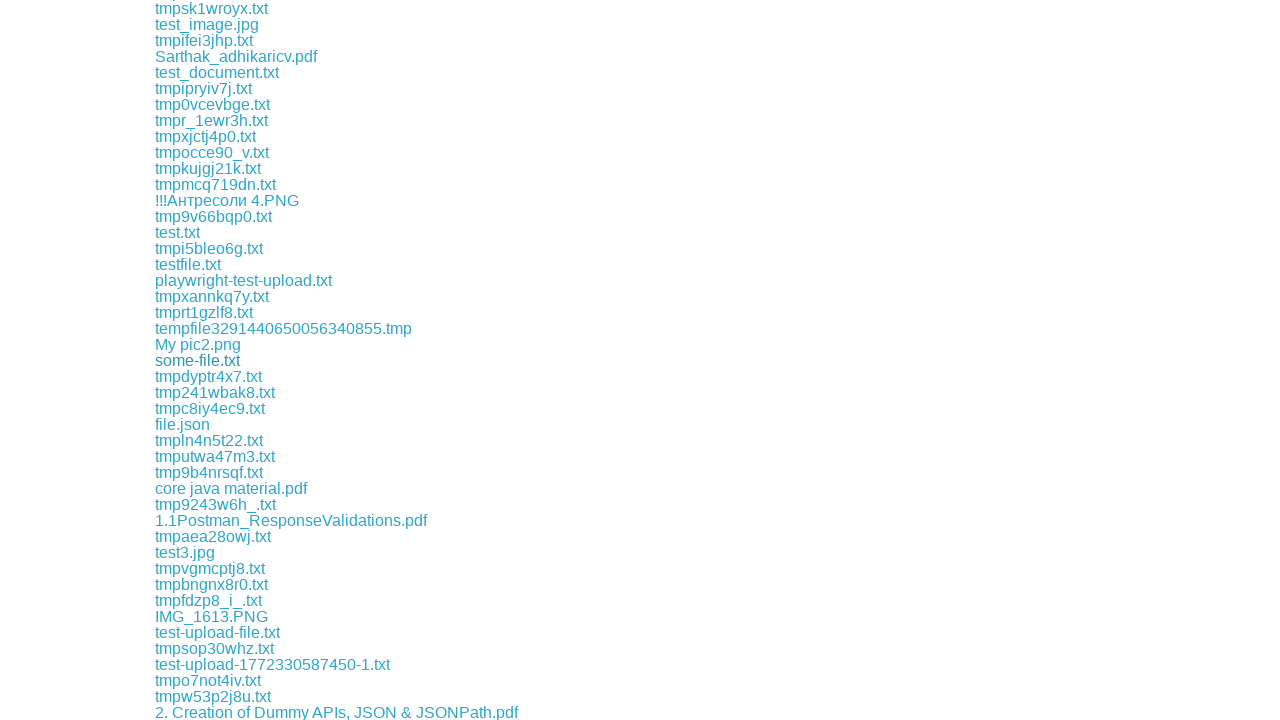

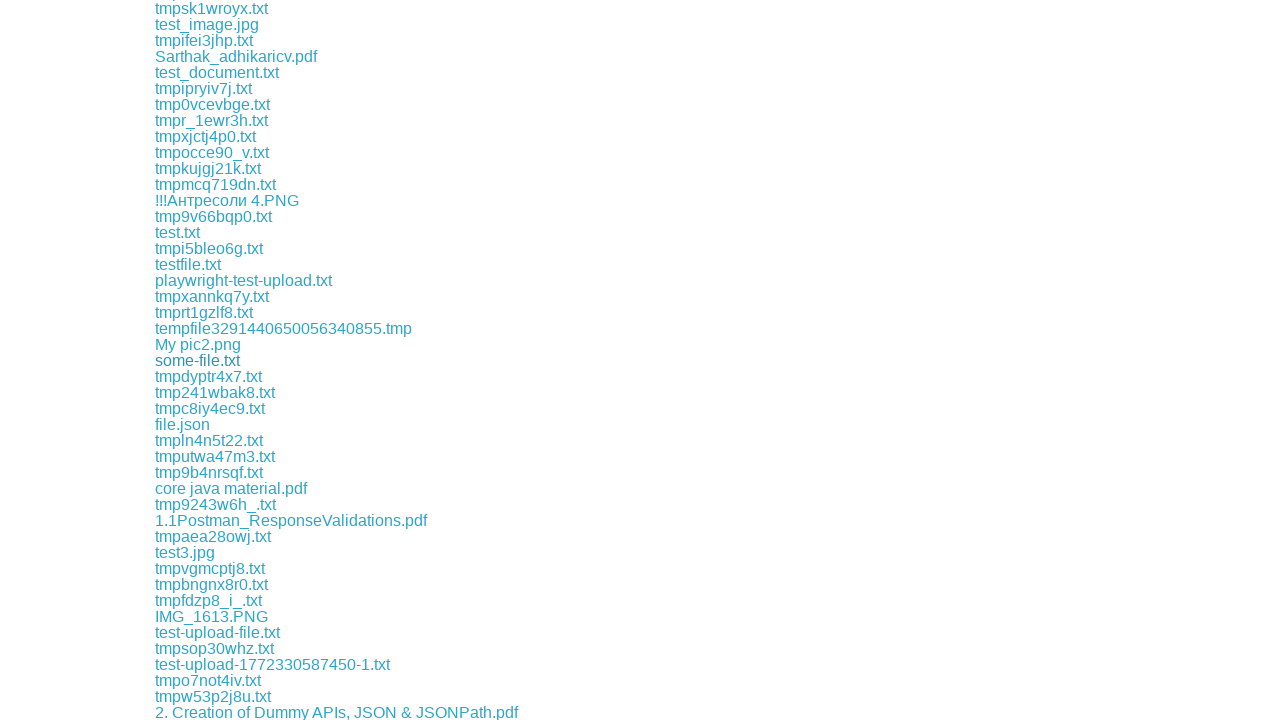